Tests that the Snake game can be started and runs for a period of time

Starting URL: https://kissmartin.github.io/Snake_Project/

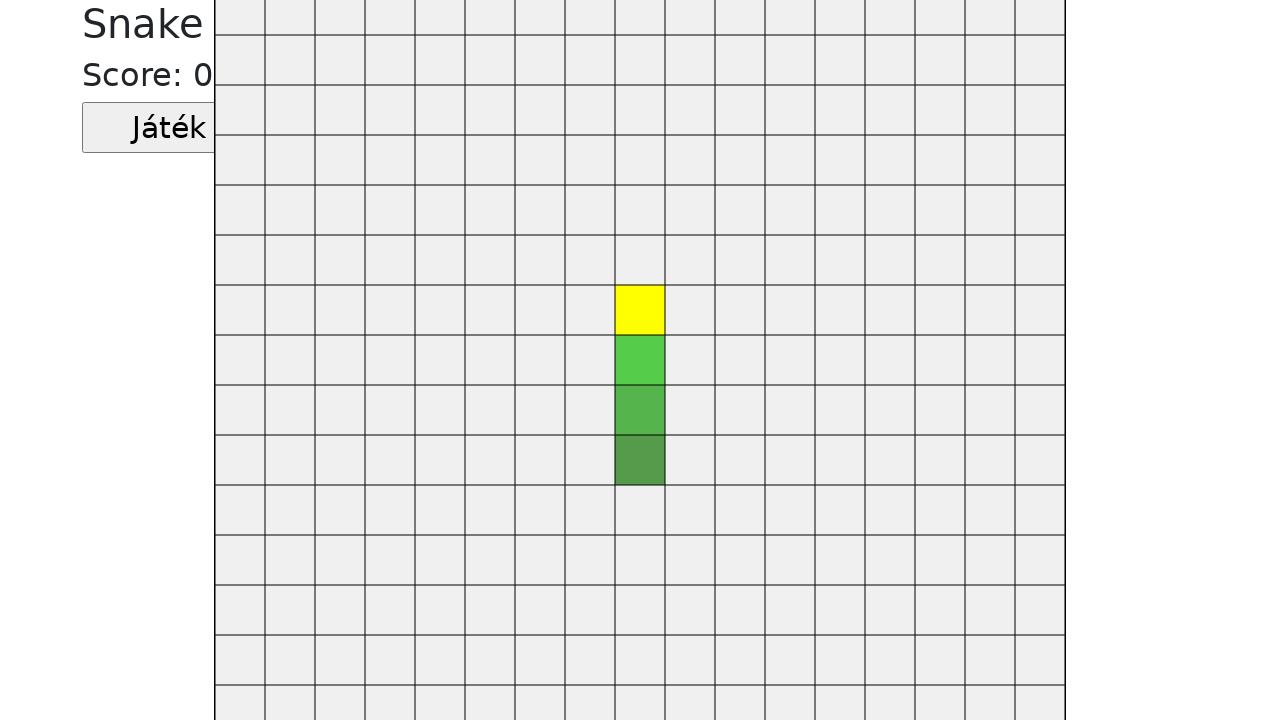

Clicked the start game button at (169, 128) on .jatekGomb
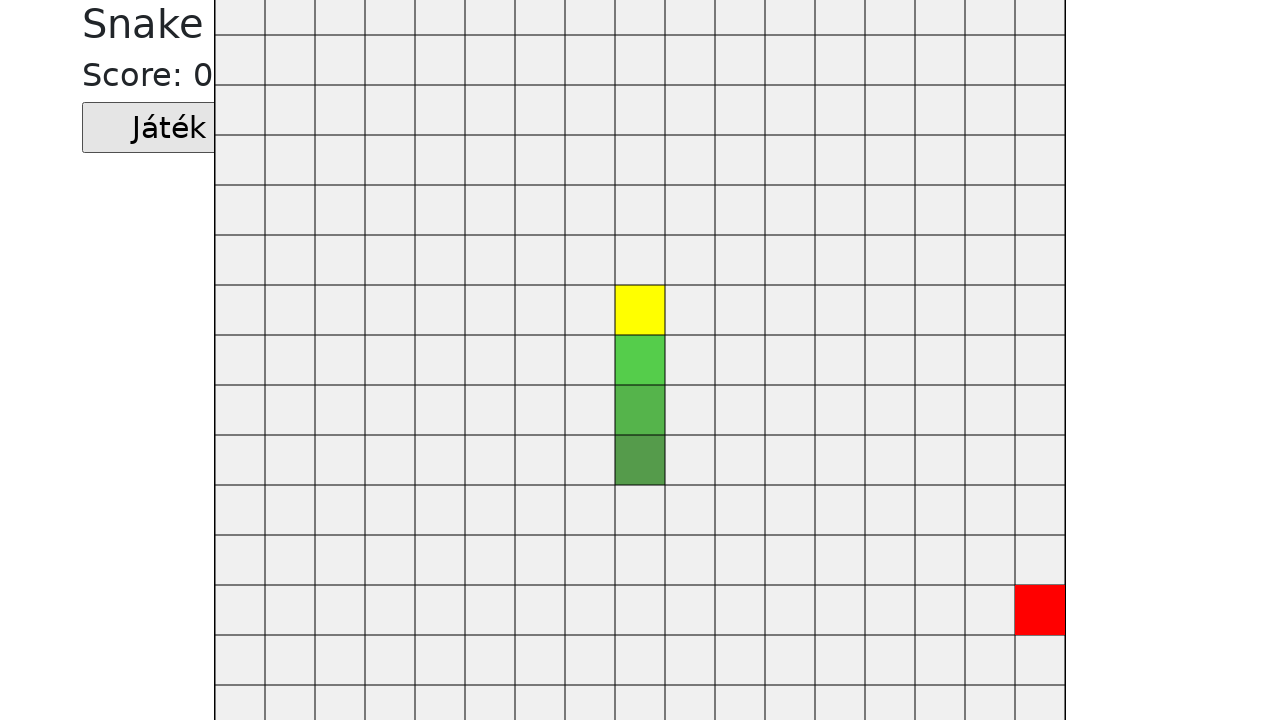

Waited 1 second for game to run and potentially snake to hit wall
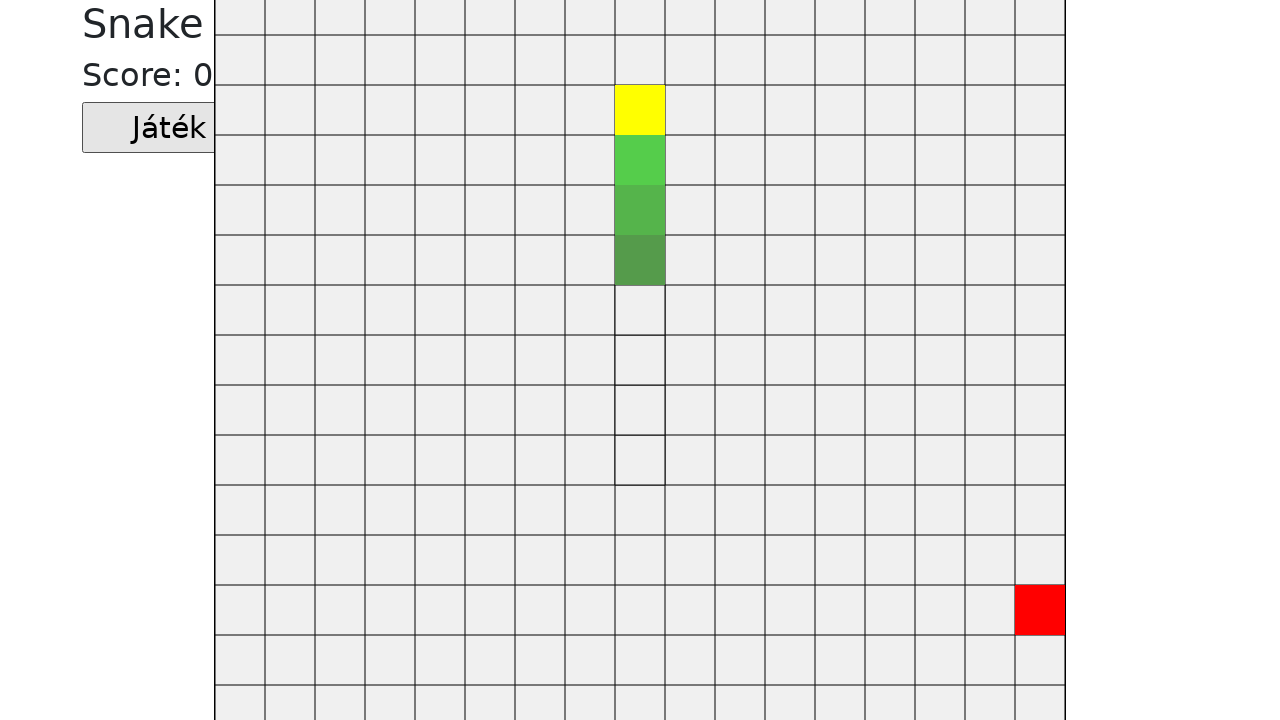

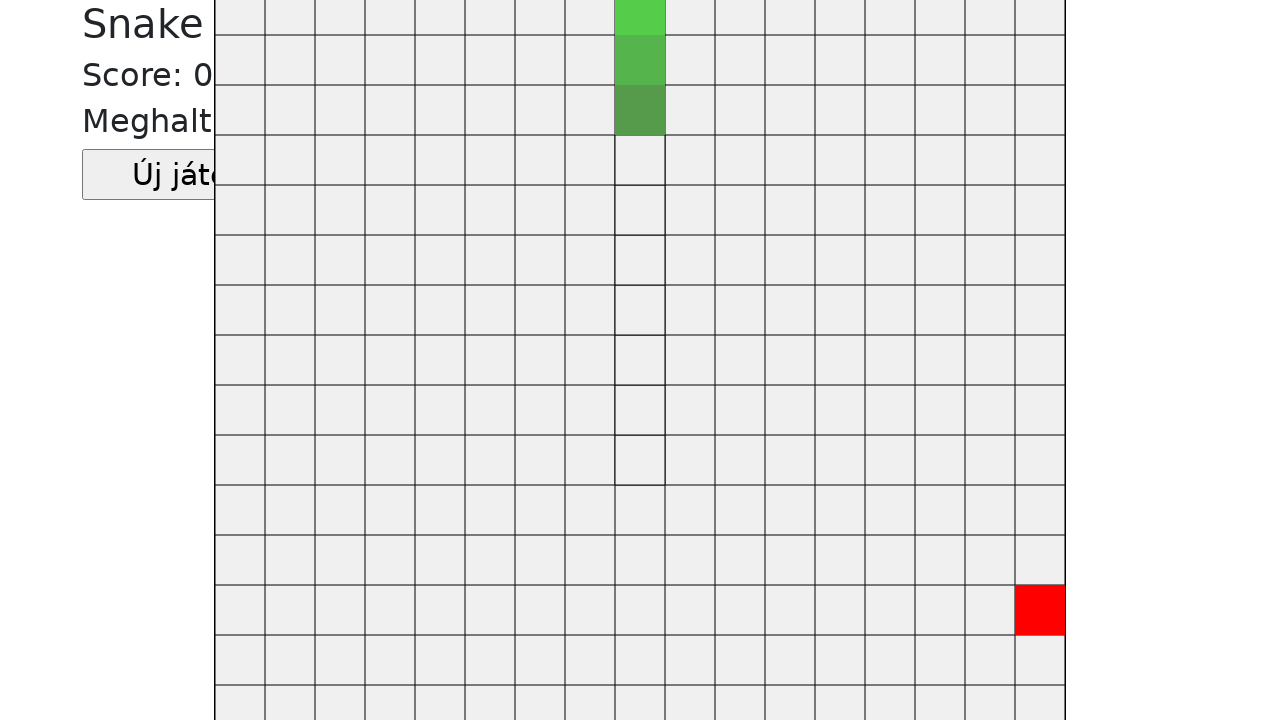